Navigates to an OpenCart registration page, hovers over the Components menu item to reveal a dropdown menu, and verifies the dropdown items are accessible

Starting URL: https://naveenautomationlabs.com/opencart/index.php?route=account/register

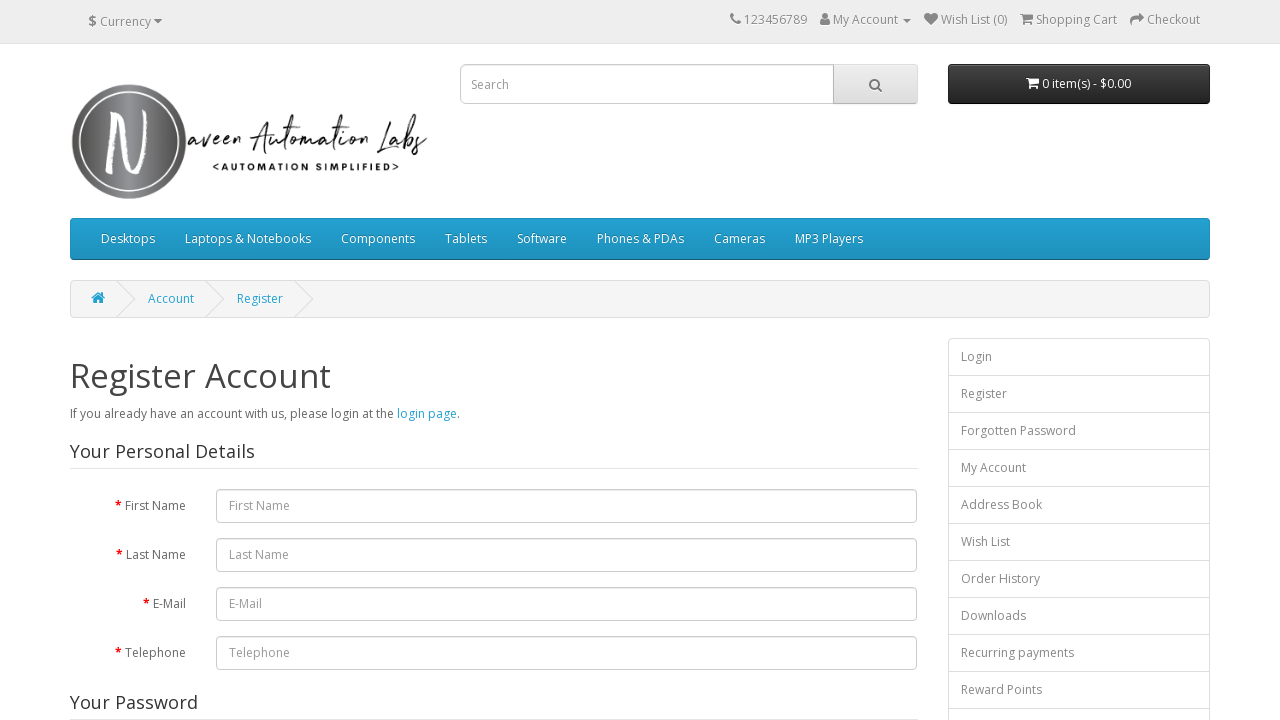

Hovered over Components menu item to reveal dropdown at (378, 239) on xpath=//a[text()='Components']
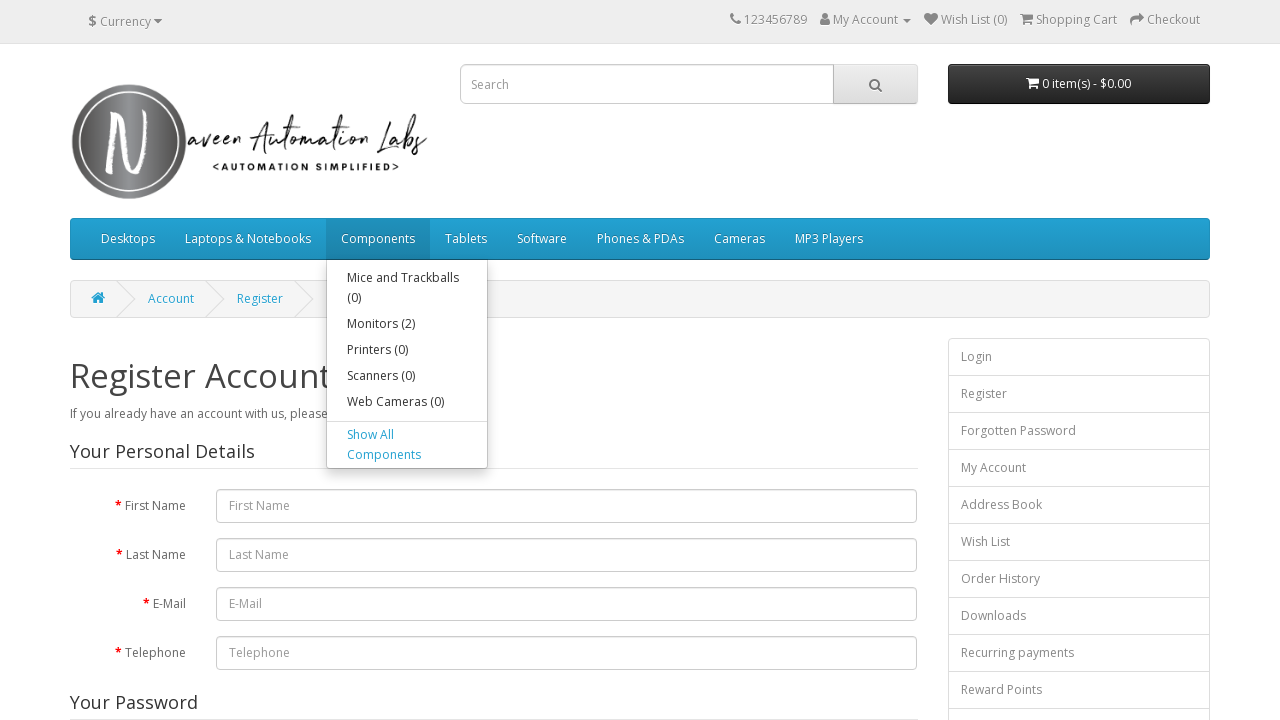

Dropdown menu items became visible
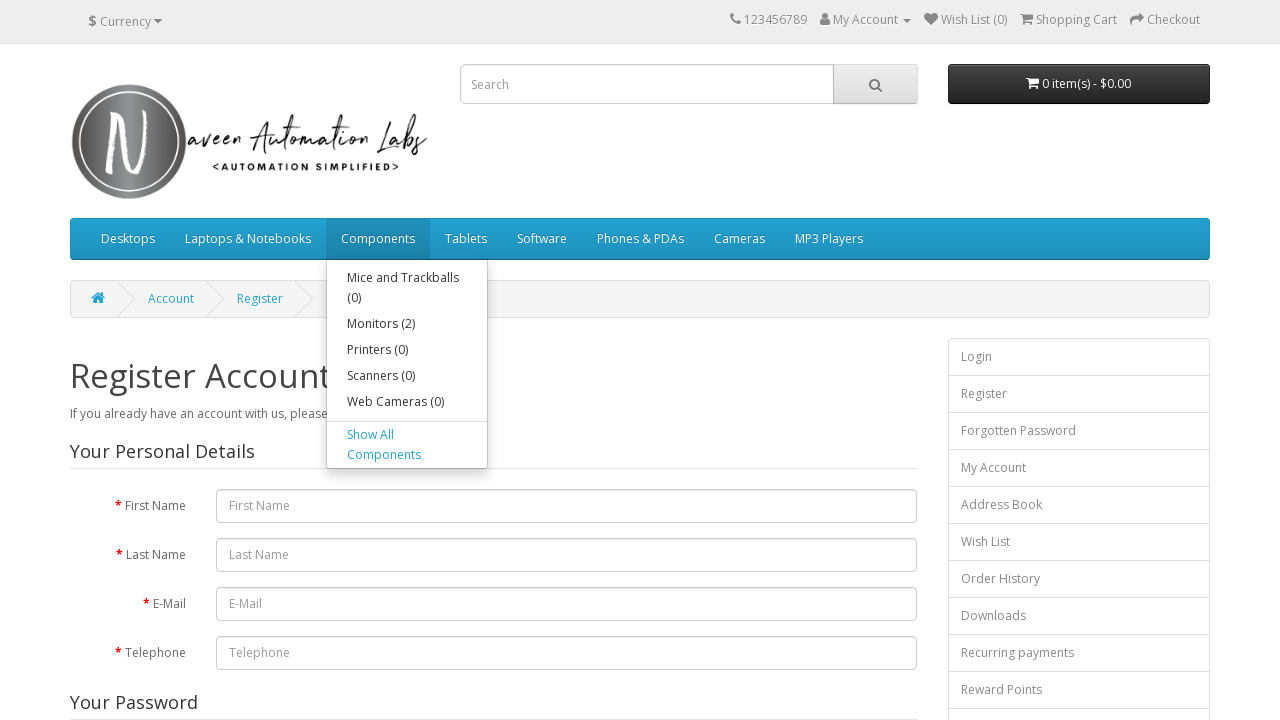

Retrieved all dropdown menu items from the Components submenu
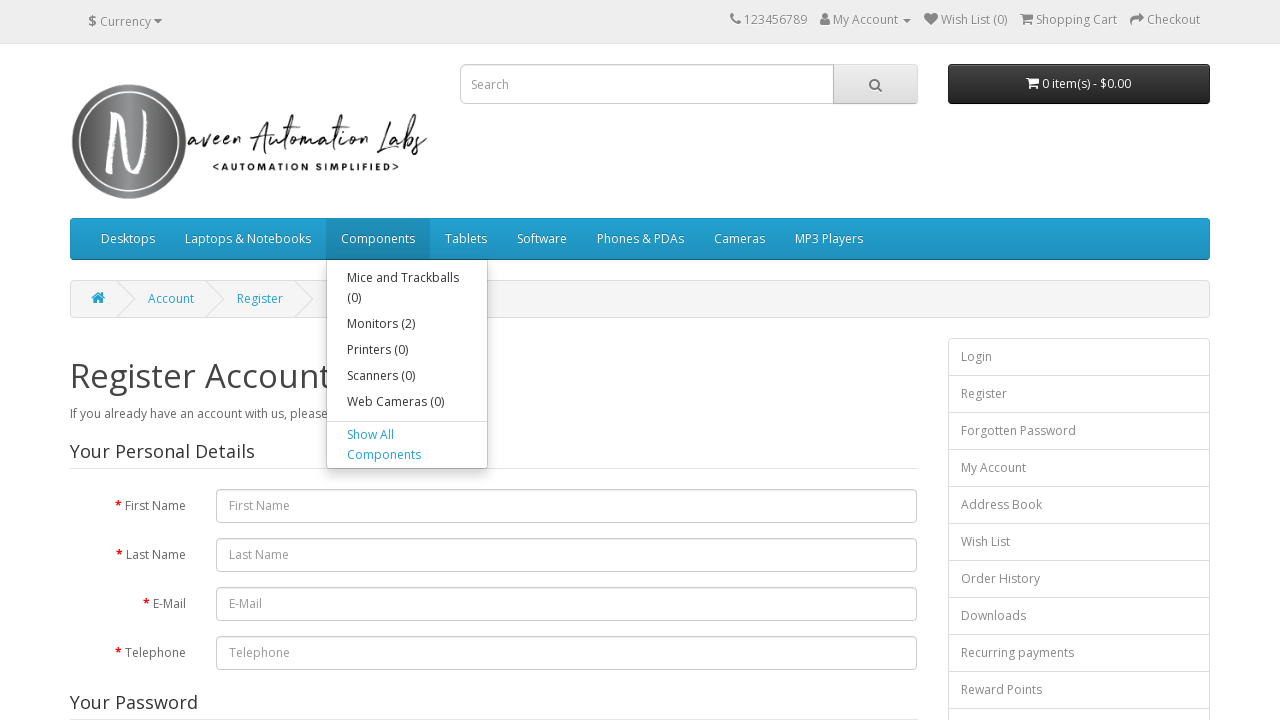

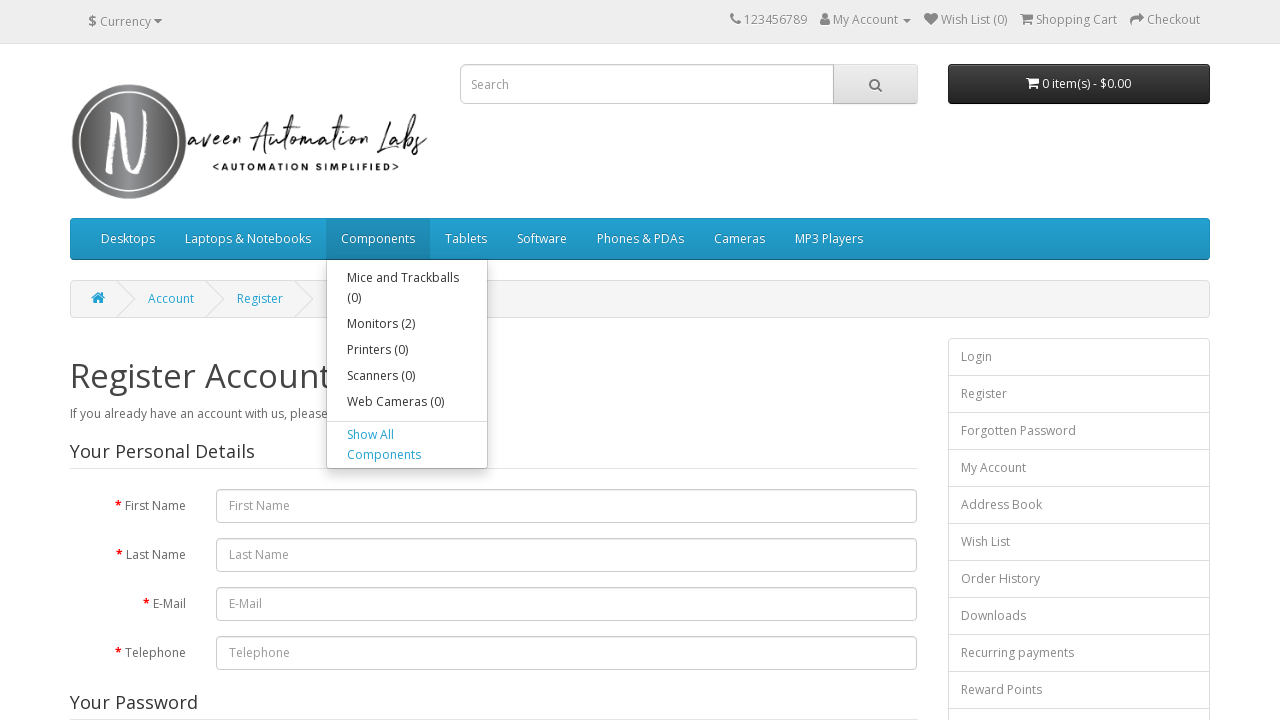